Tests opting out of A/B tests by adding an opt-out cookie on the main page before navigating to the A/B test page, then verifying the opt-out is in effect.

Starting URL: http://the-internet.herokuapp.com

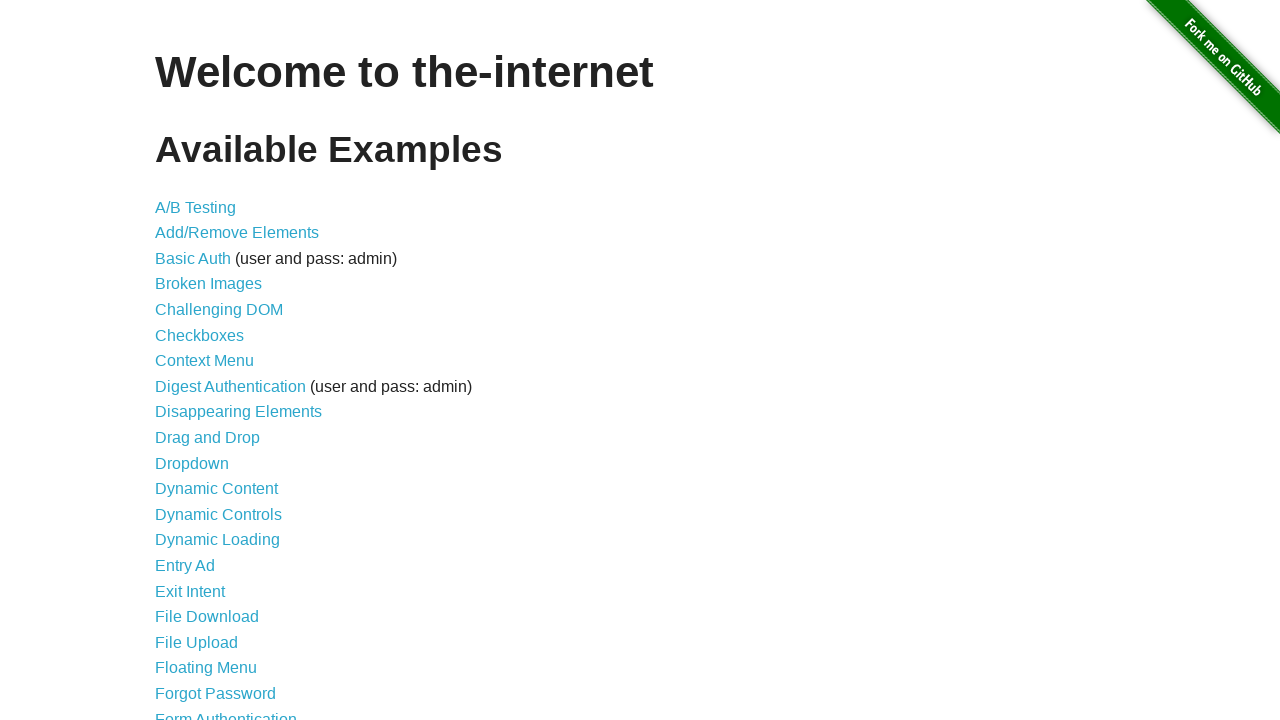

Added optimizelyOptOut cookie to opt out of A/B tests
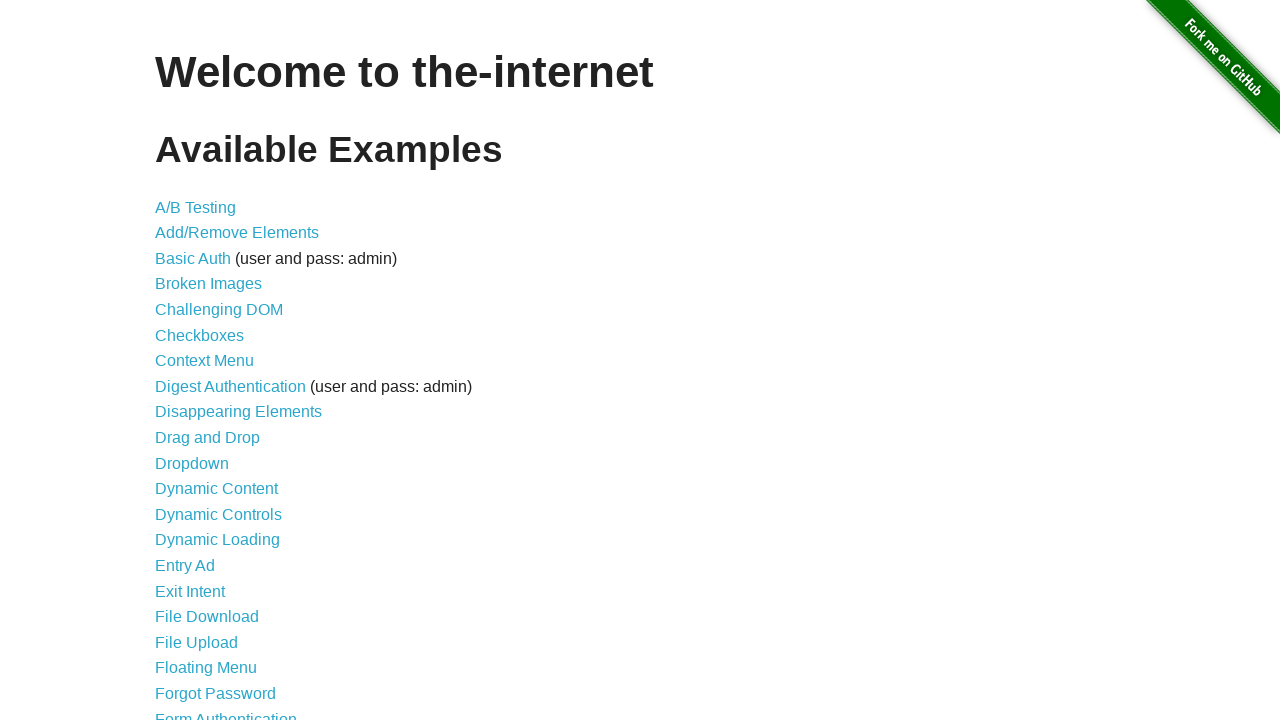

Navigated to A/B test page
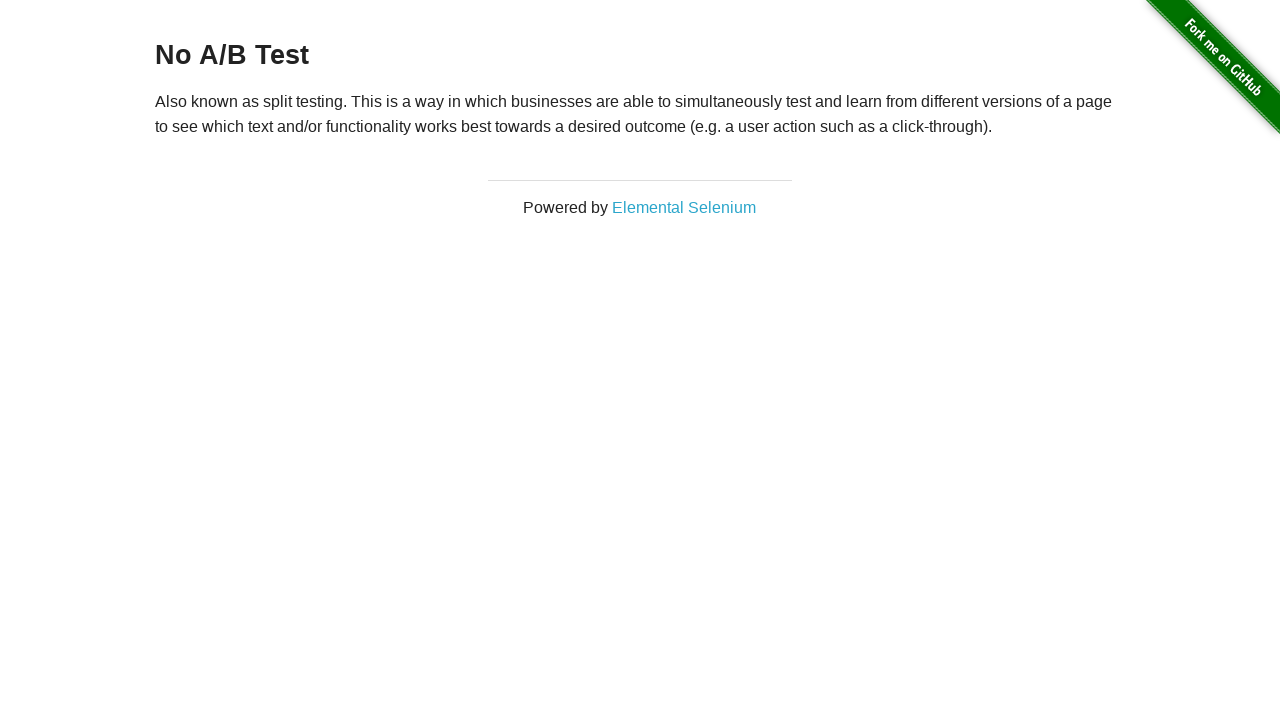

Retrieved heading text from A/B test page
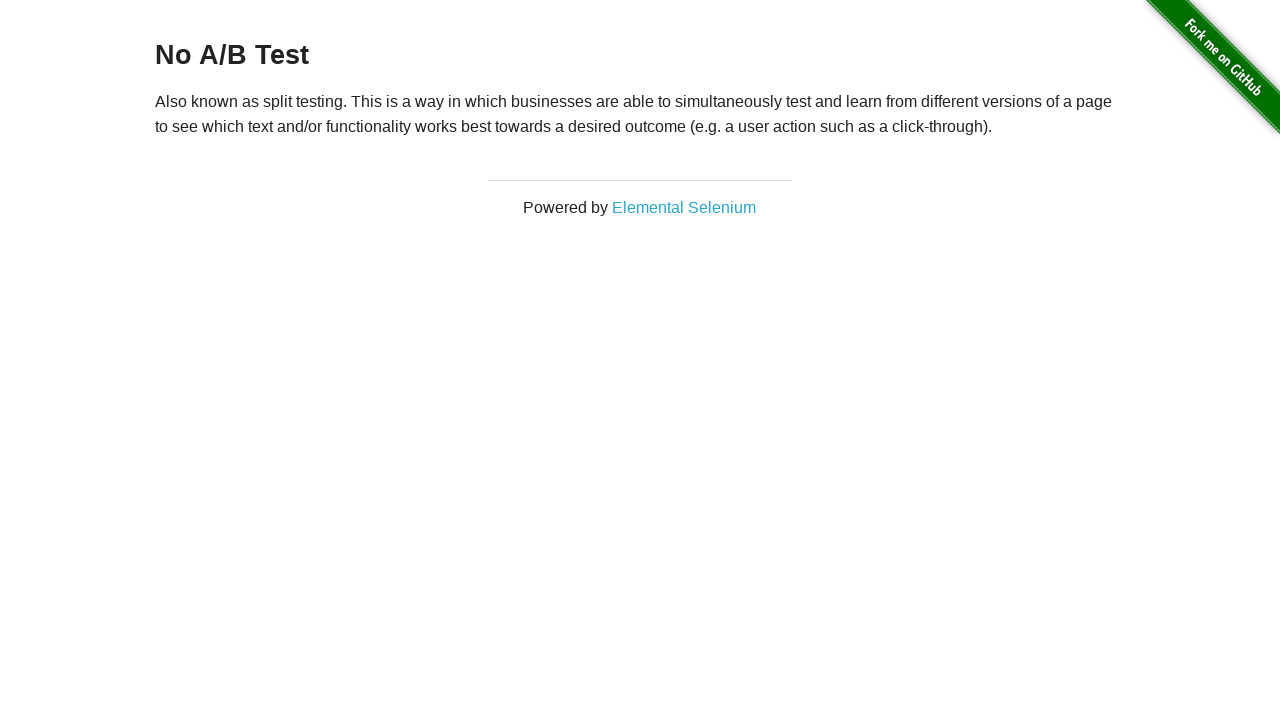

Verified opt-out is in effect - heading displays 'No A/B Test'
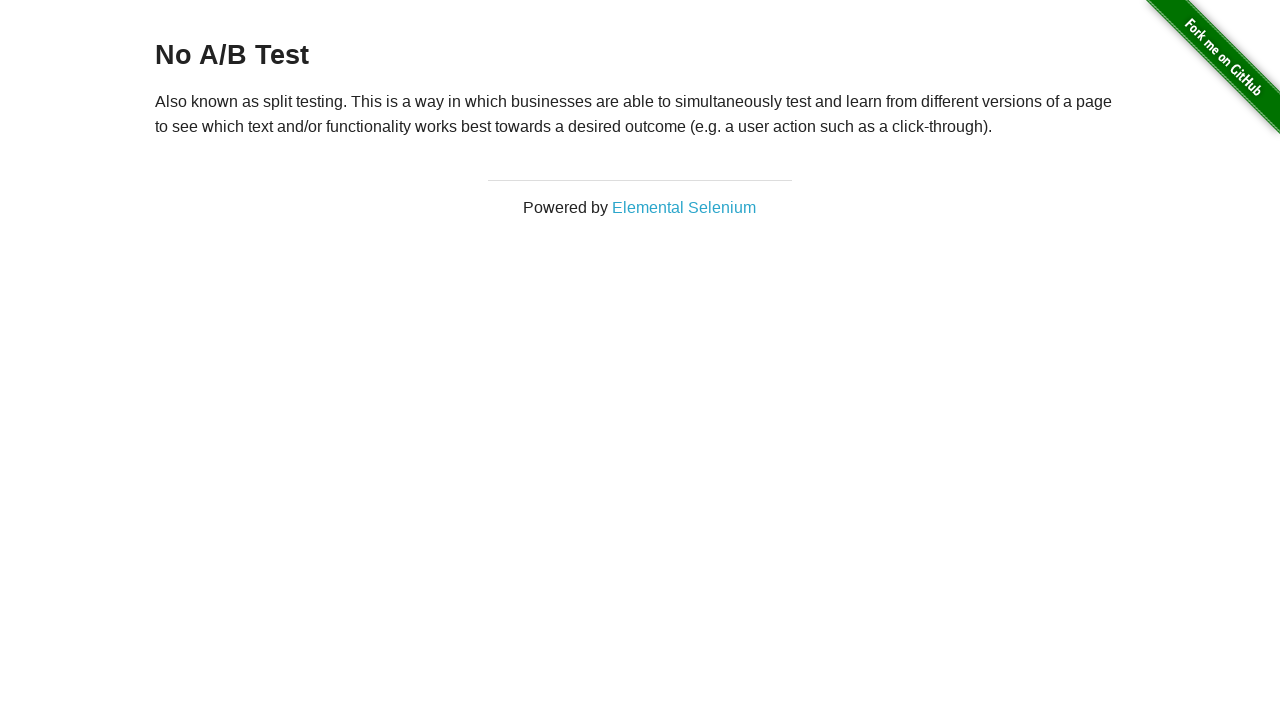

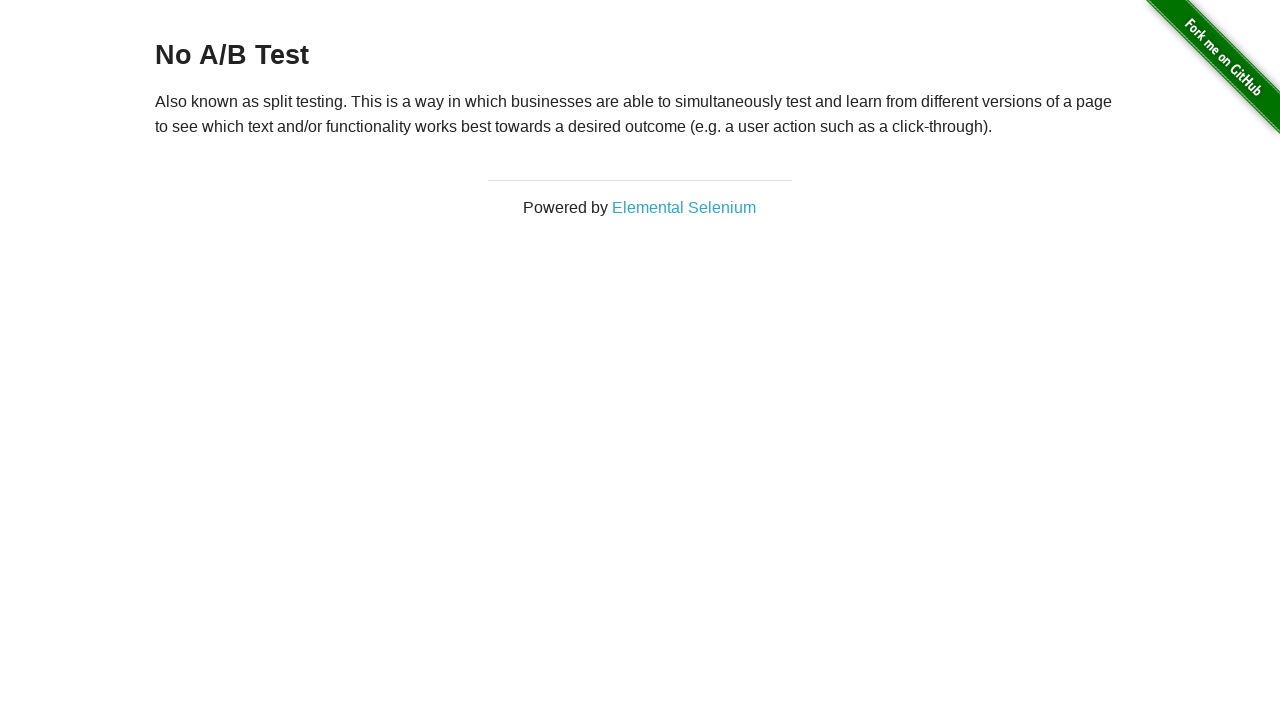